Searches for "Sushi" in "Toronto, ON" on Yellow Pages Canada, then applies the "Open Now" filter if available and verifies filtered results are displayed.

Starting URL: https://www.yellowpages.ca

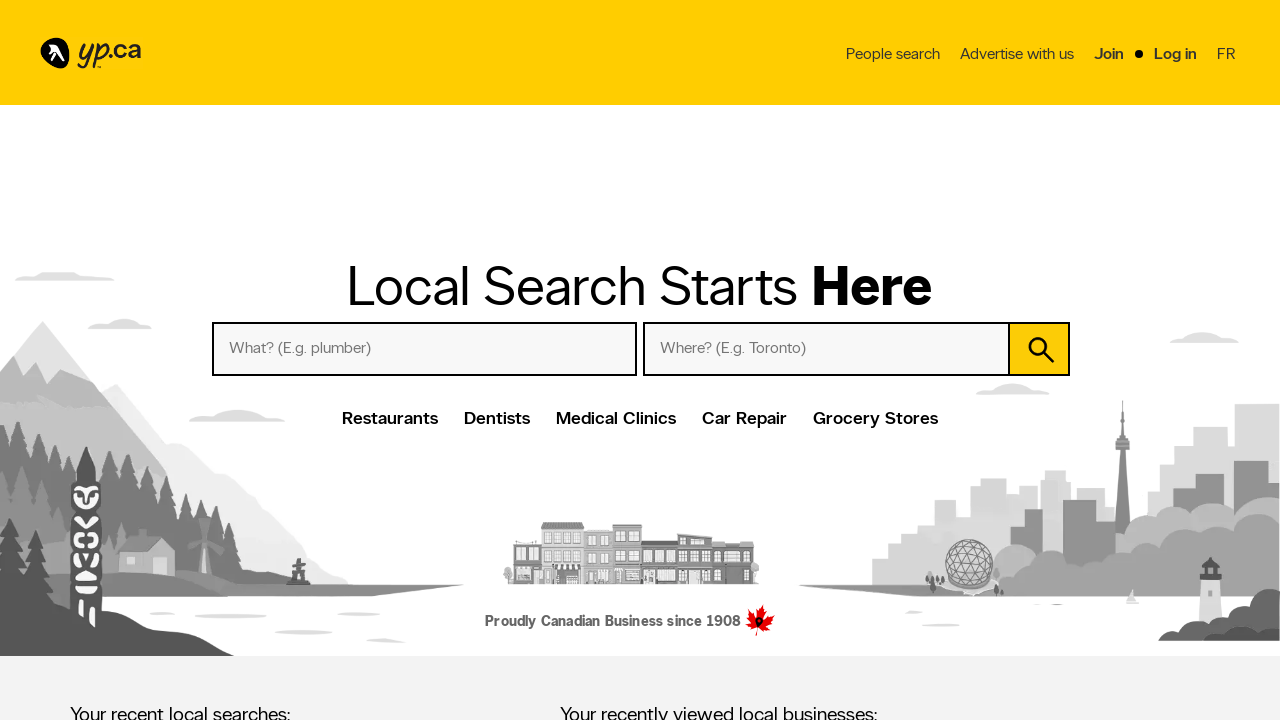

Search form loaded - 'whatwho' input field is visible
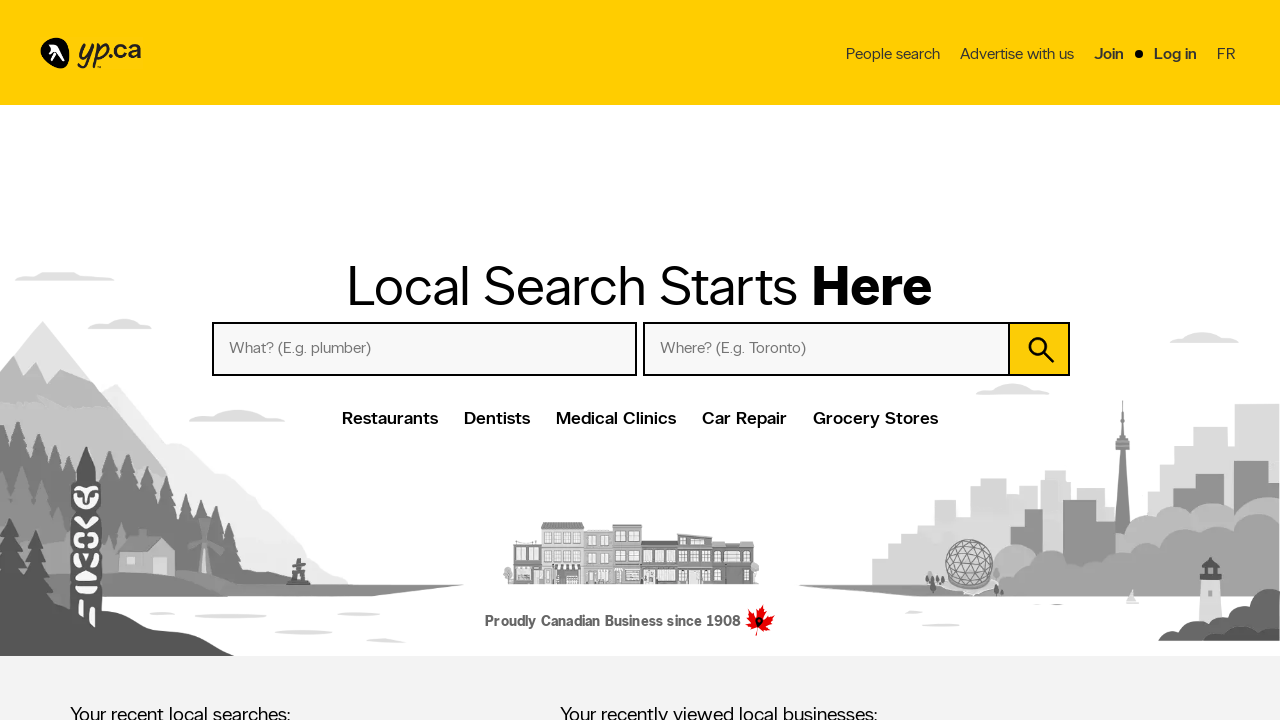

Filled search field with 'Sushi' on input[id="whatwho"]
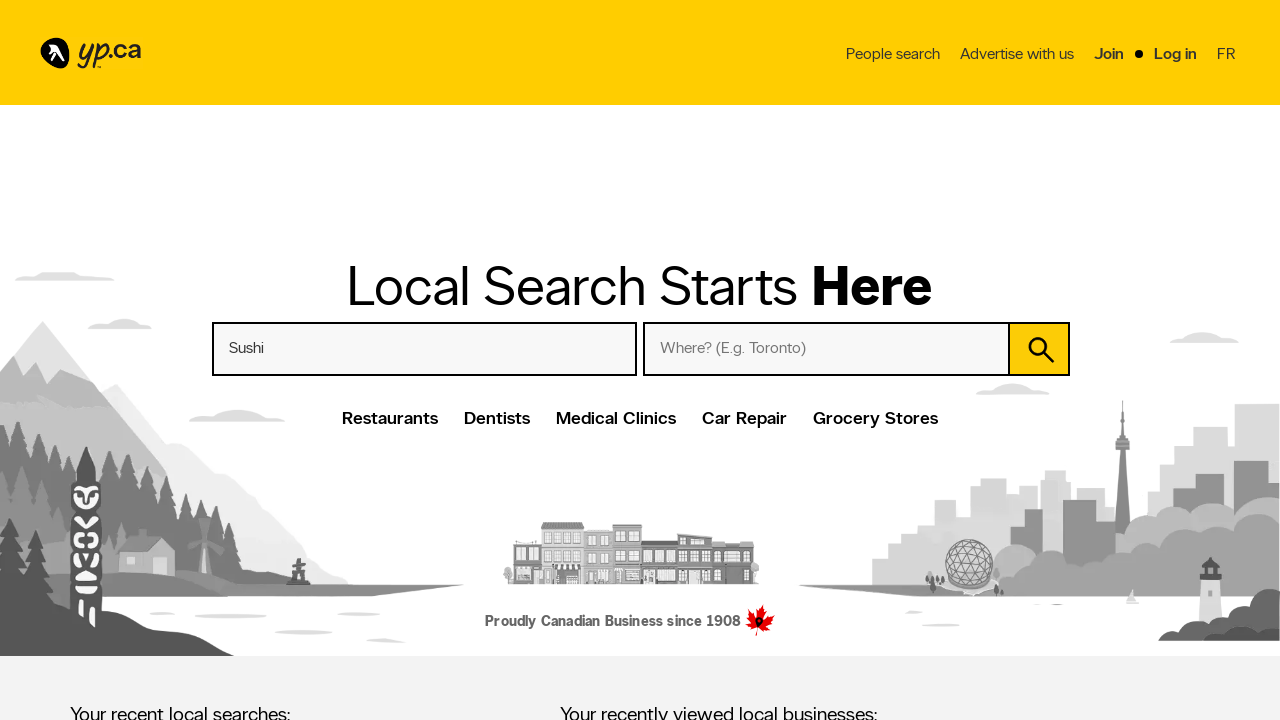

Filled location field with 'Toronto, ON' on input[id="where"]
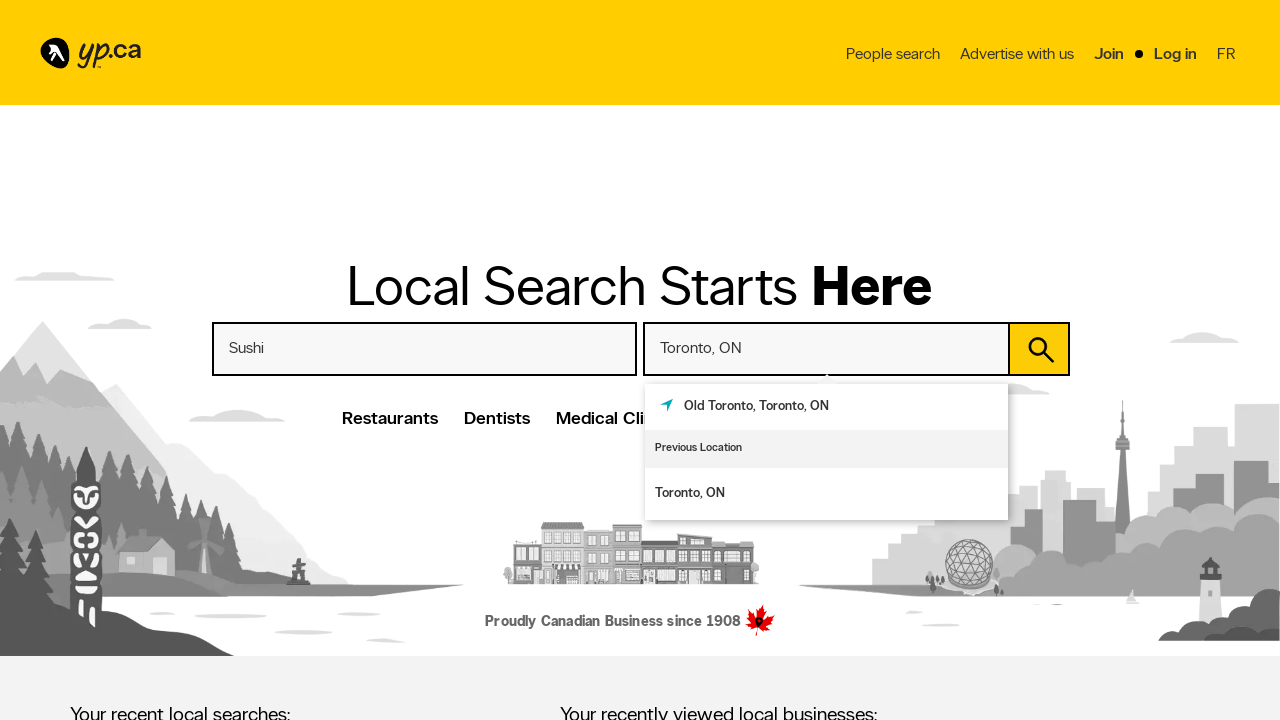

Clicked search button to search for Sushi in Toronto, ON at (1039, 349) on button[type="submit"]
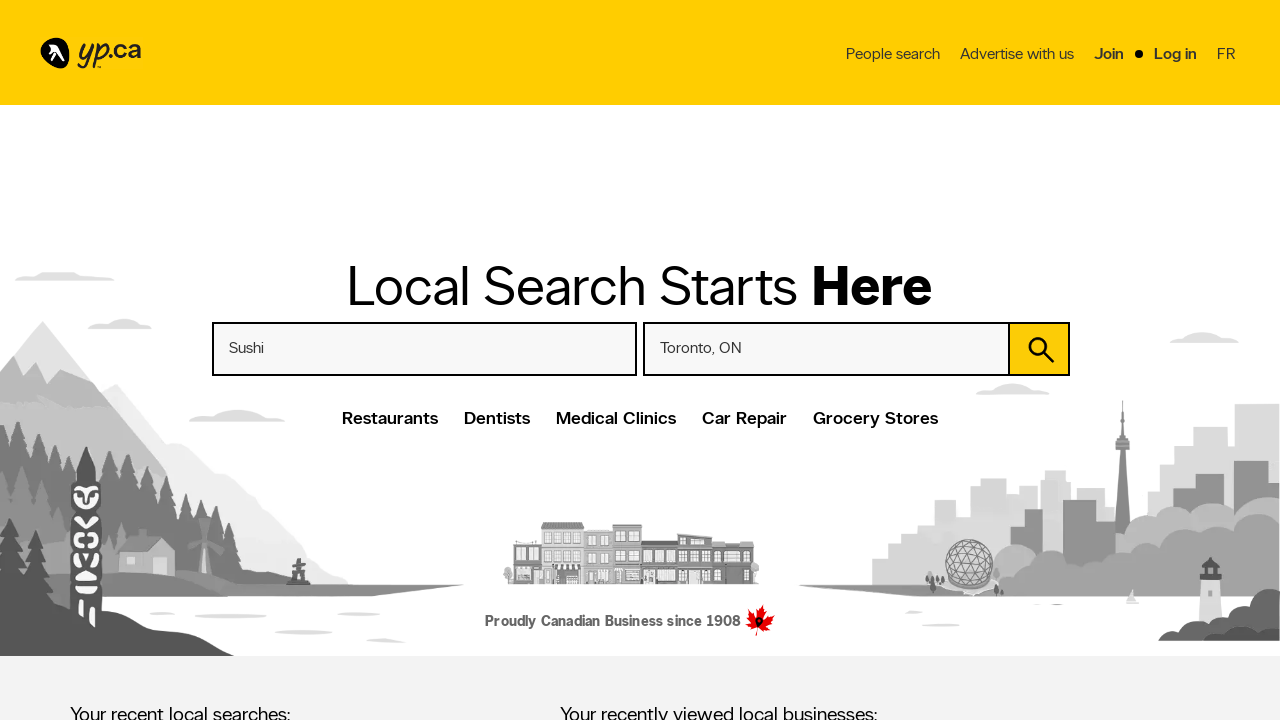

Search results loaded - listings are now visible
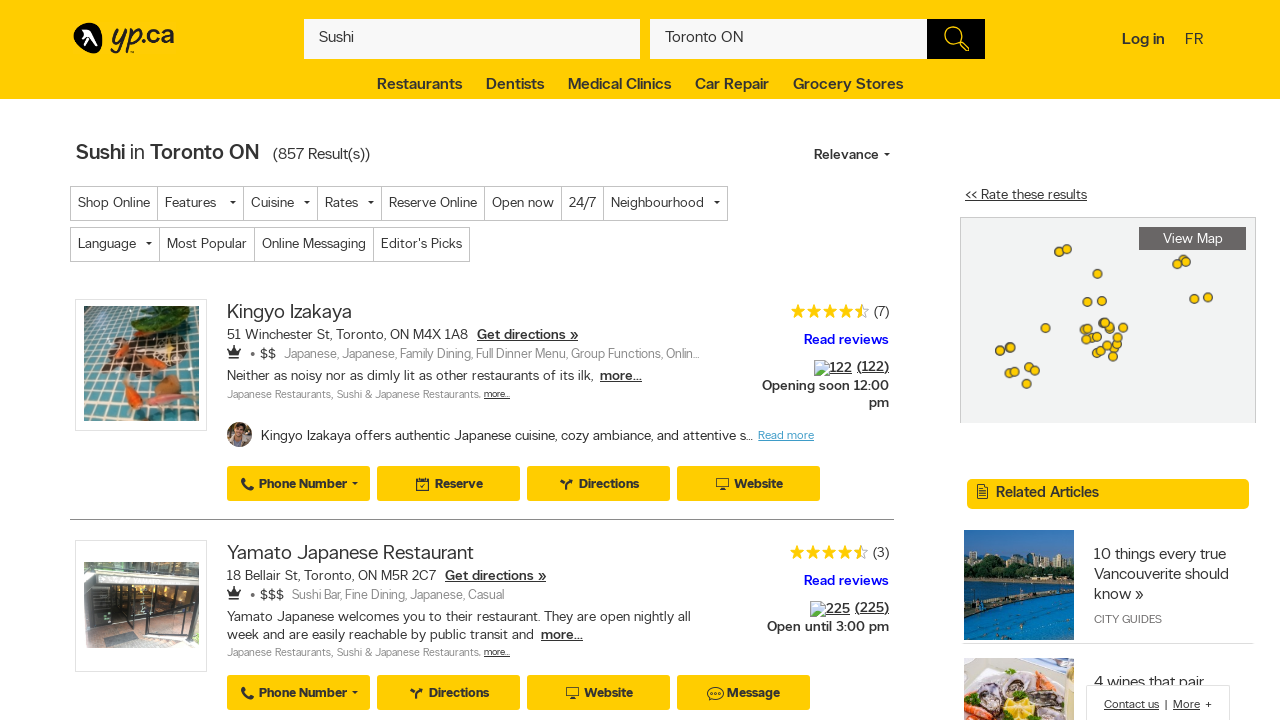

Clicked 'Open Now' filter to apply the filter at (523, 204) on text=Open Now >> nth=0
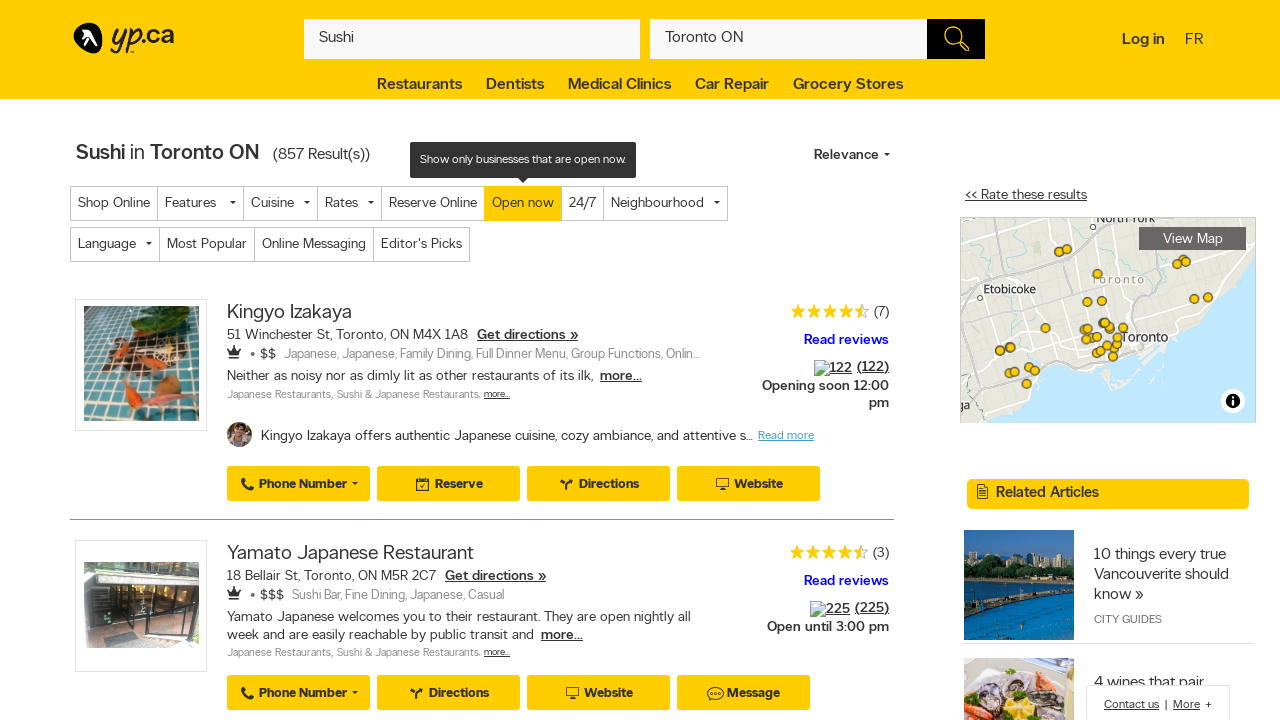

Filtered results loaded - displaying only open Sushi restaurants in Toronto, ON
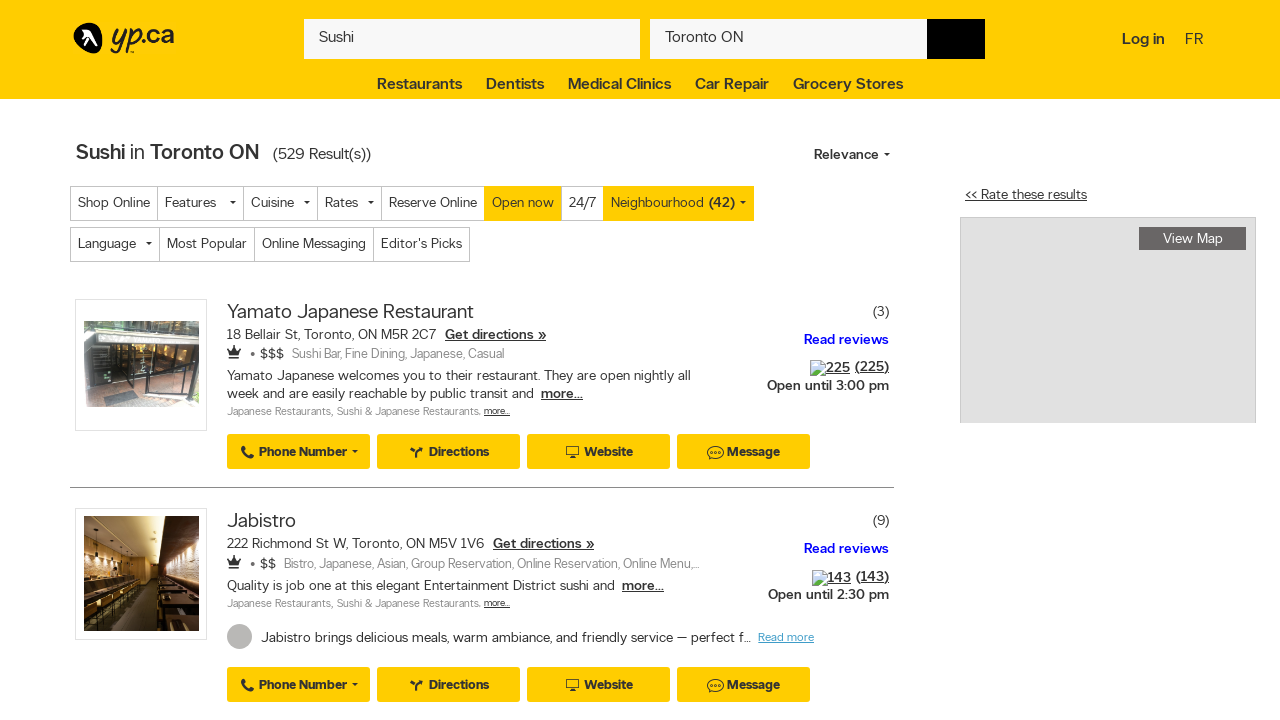

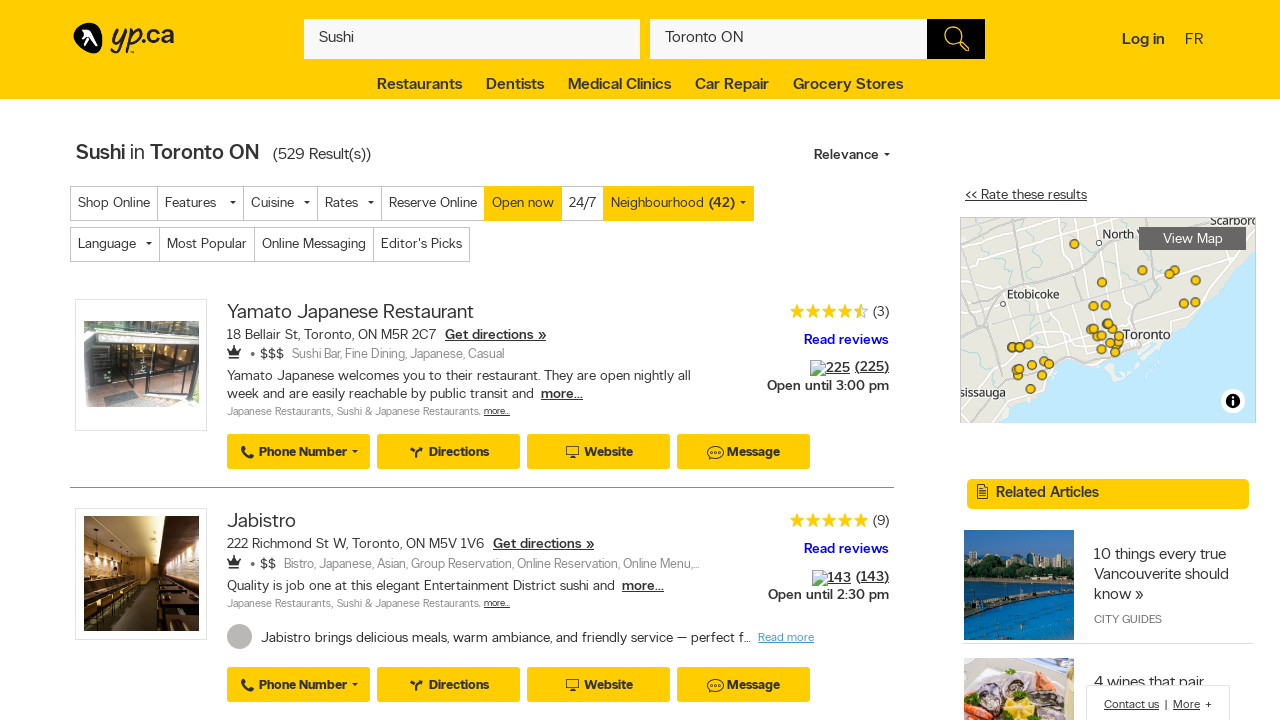